Navigates to an Angular practice form page and retrieves dimensions of the name input field

Starting URL: https://rahulshettyacademy.com/angularpractice/

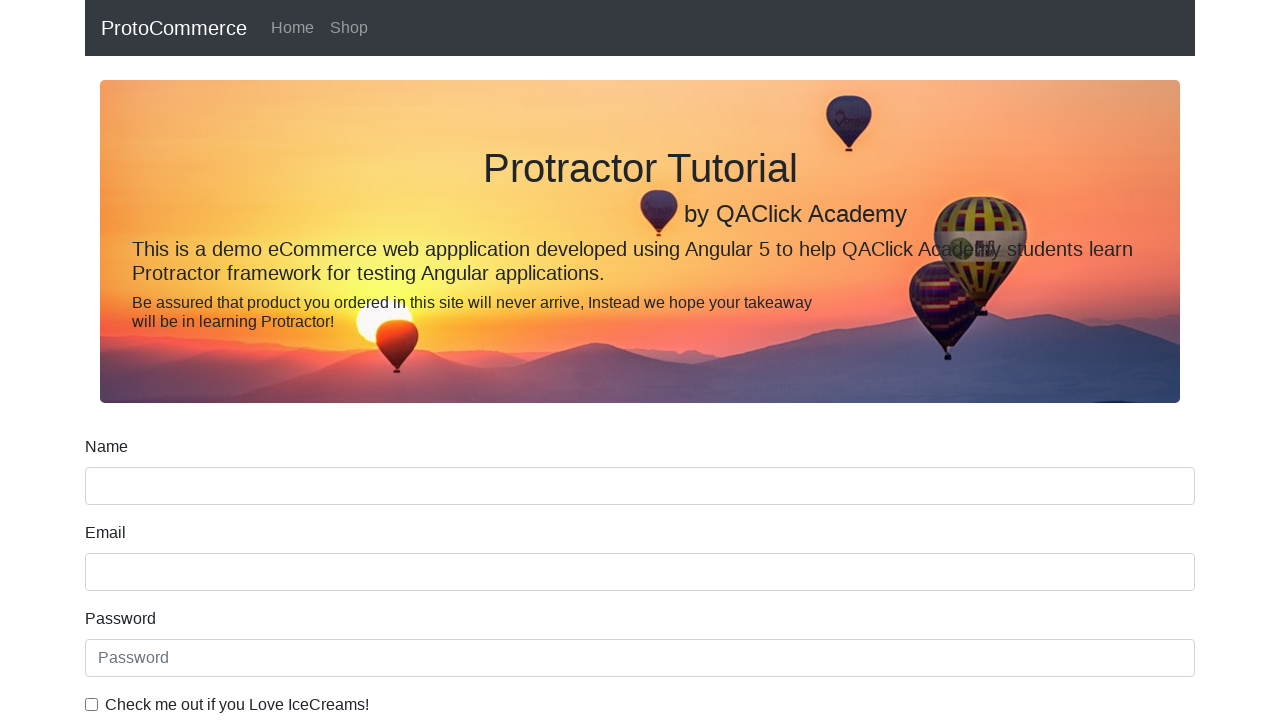

Navigated to Angular practice form page
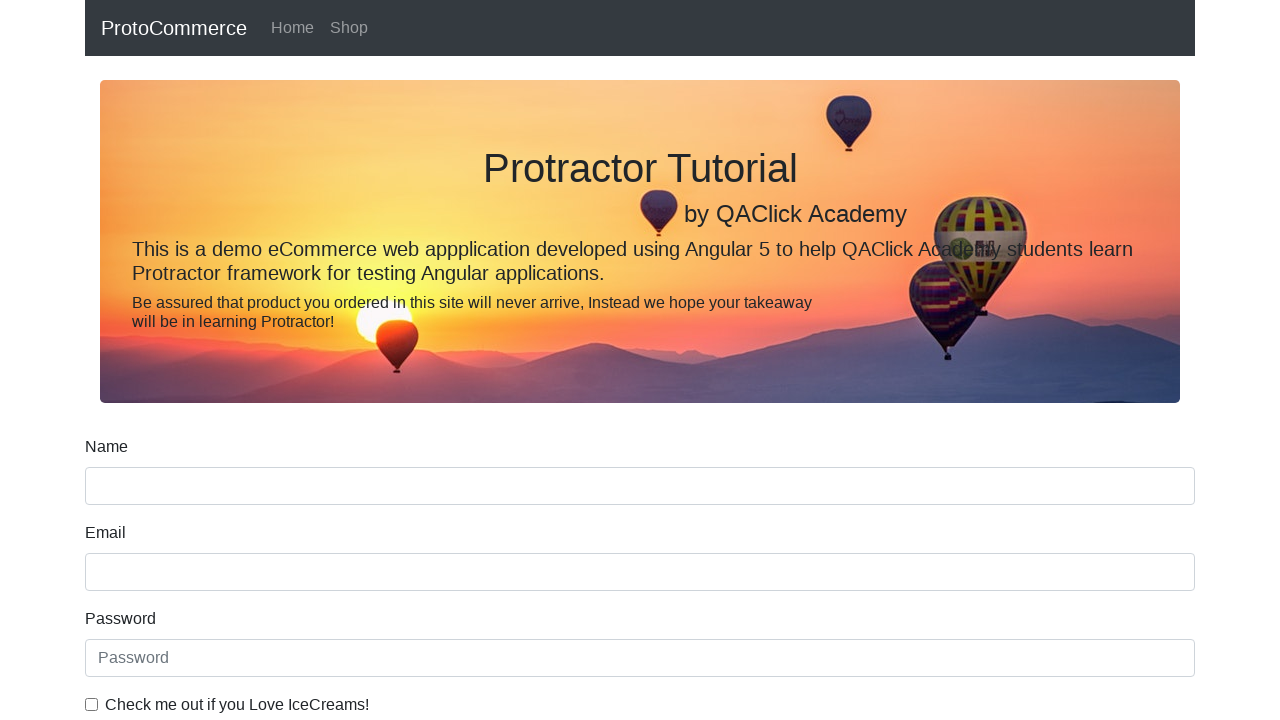

Located name input field
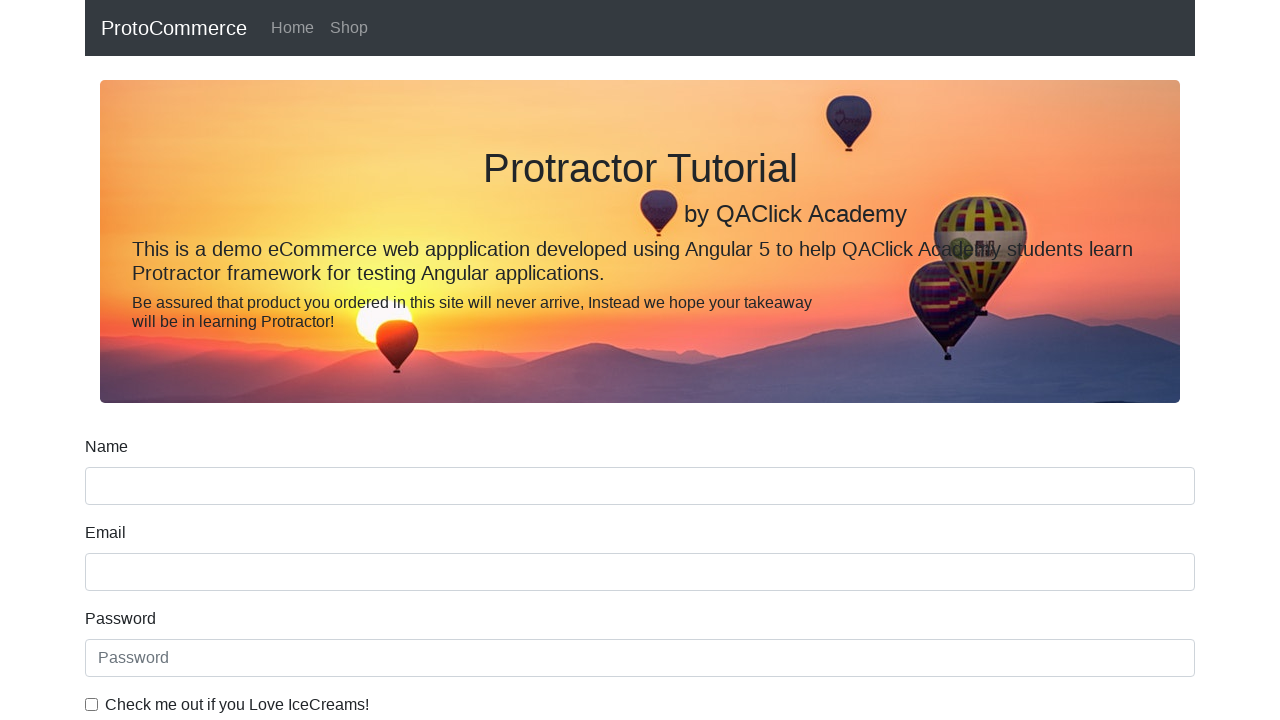

Retrieved bounding box of name input field
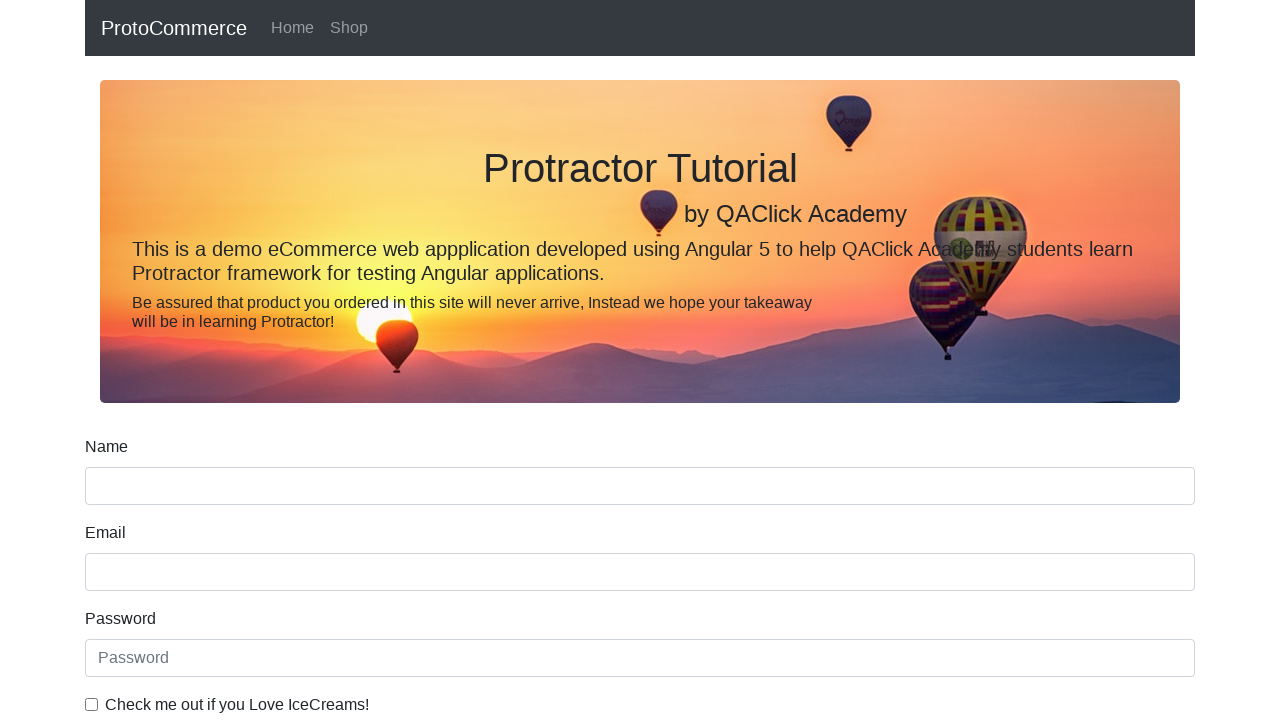

Extracted dimensions - Height: 38, Width: 1110
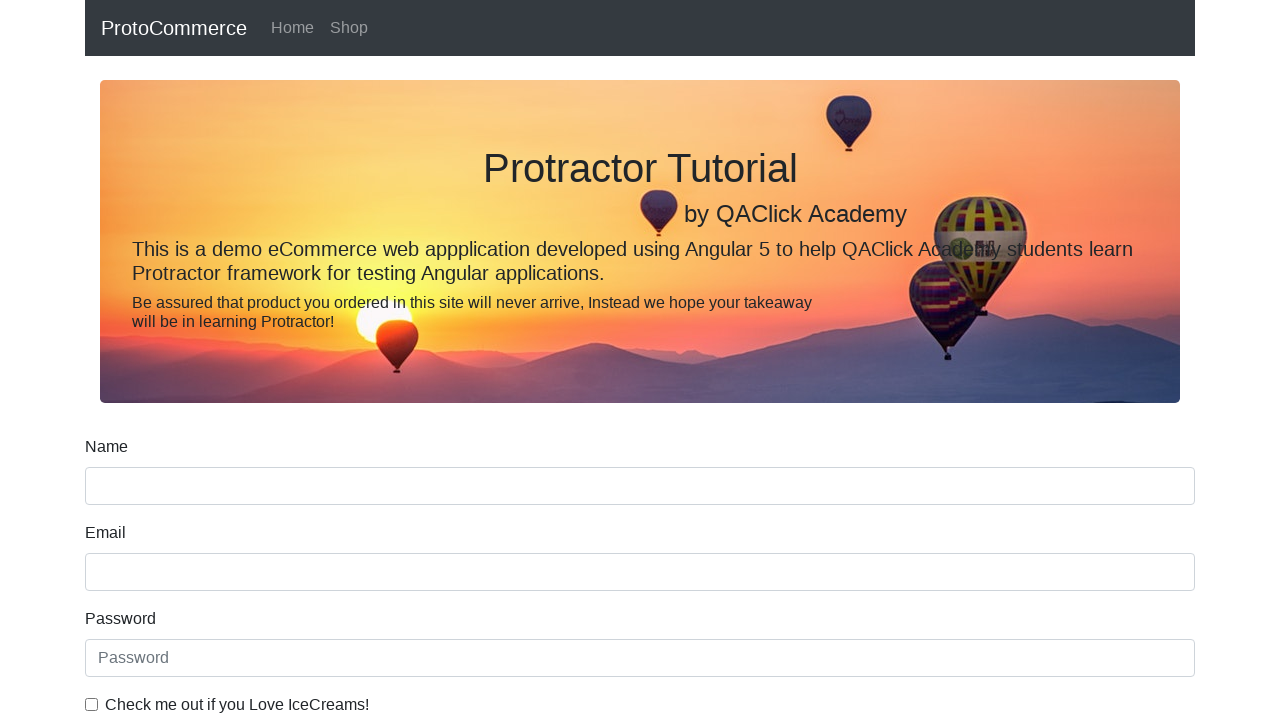

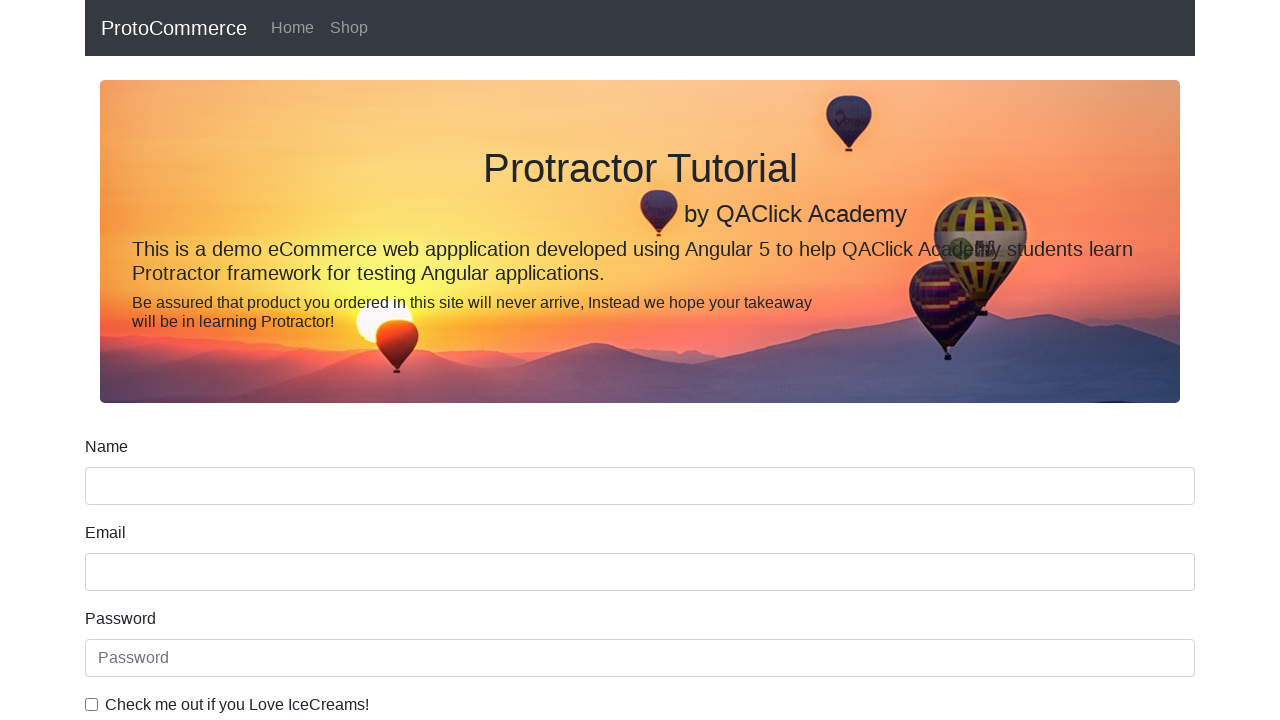